Tests the forgot password flow by navigating through password reset pages and returning to login

Starting URL: https://login.salesforce.com/

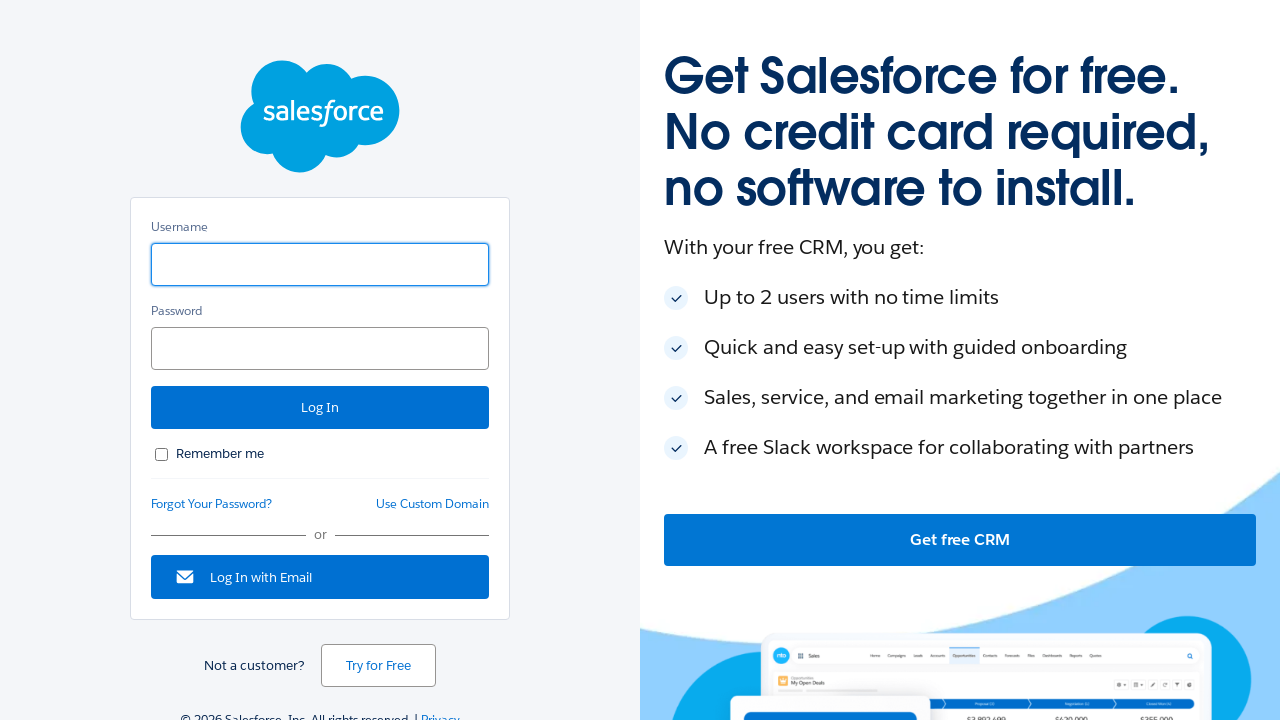

Clicked on 'Forgot Your Password?' link at (212, 504) on a:text('Forgot Your Password?')
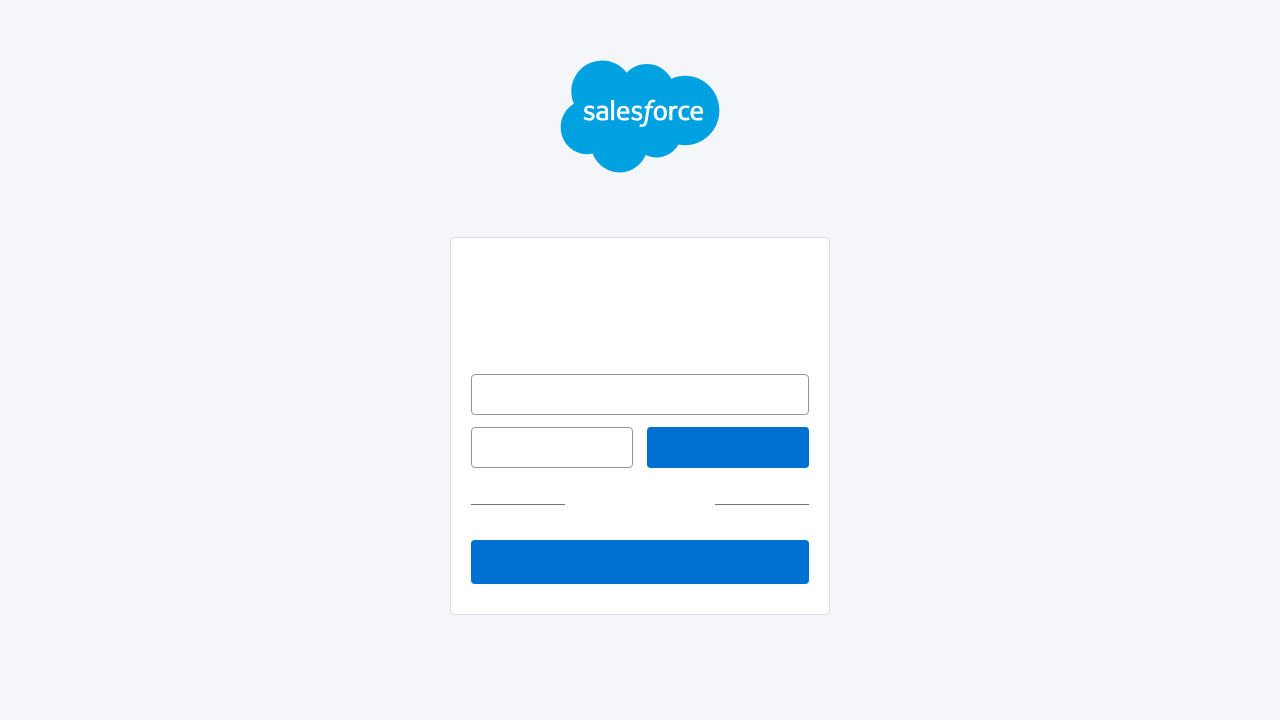

Entered username 'preetamchillal@abcd.com' in forgot password page on input#un
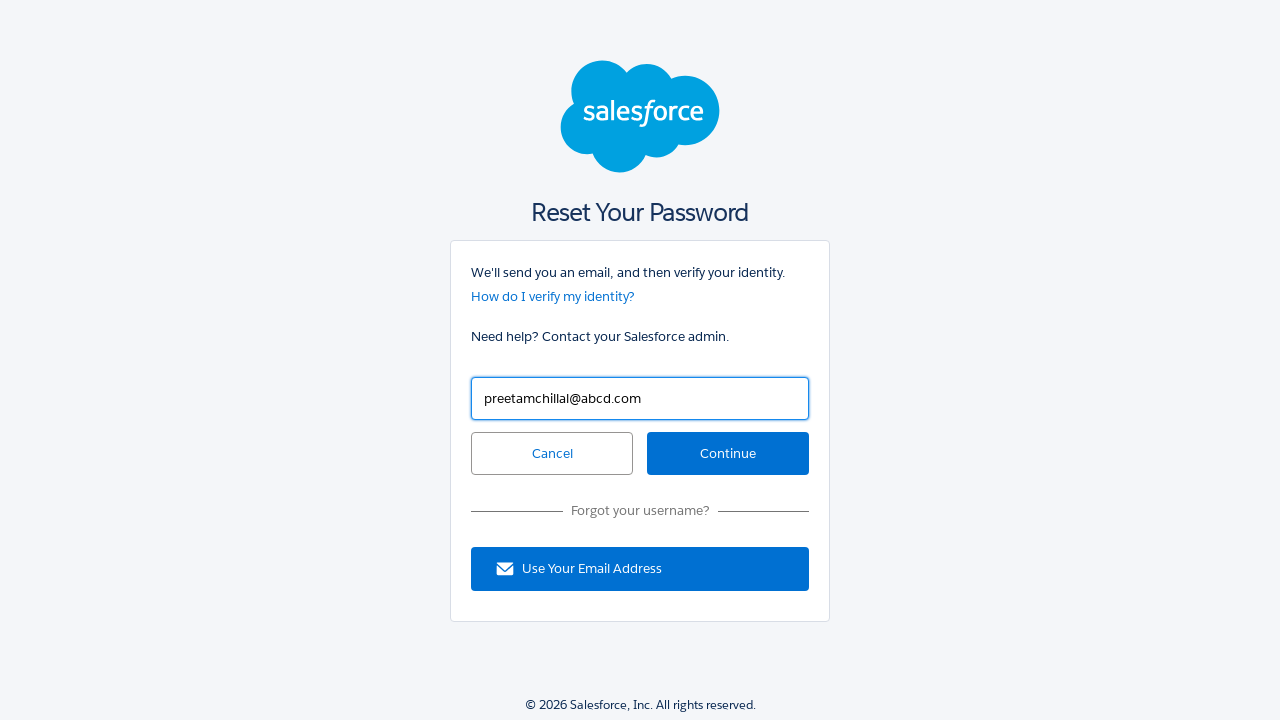

Clicked continue button to proceed with password reset at (728, 454) on input#continue
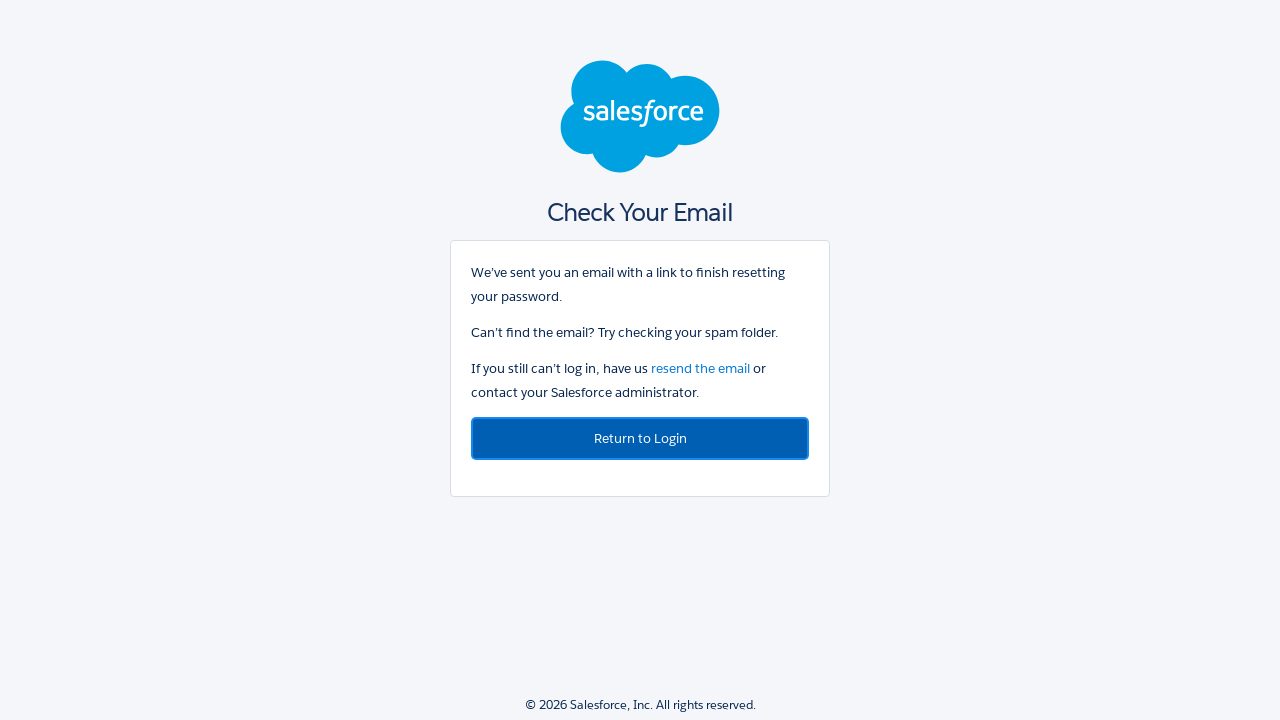

Clicked 'Return to Login' link to go back to login page at (640, 438) on a:text('Return to Login')
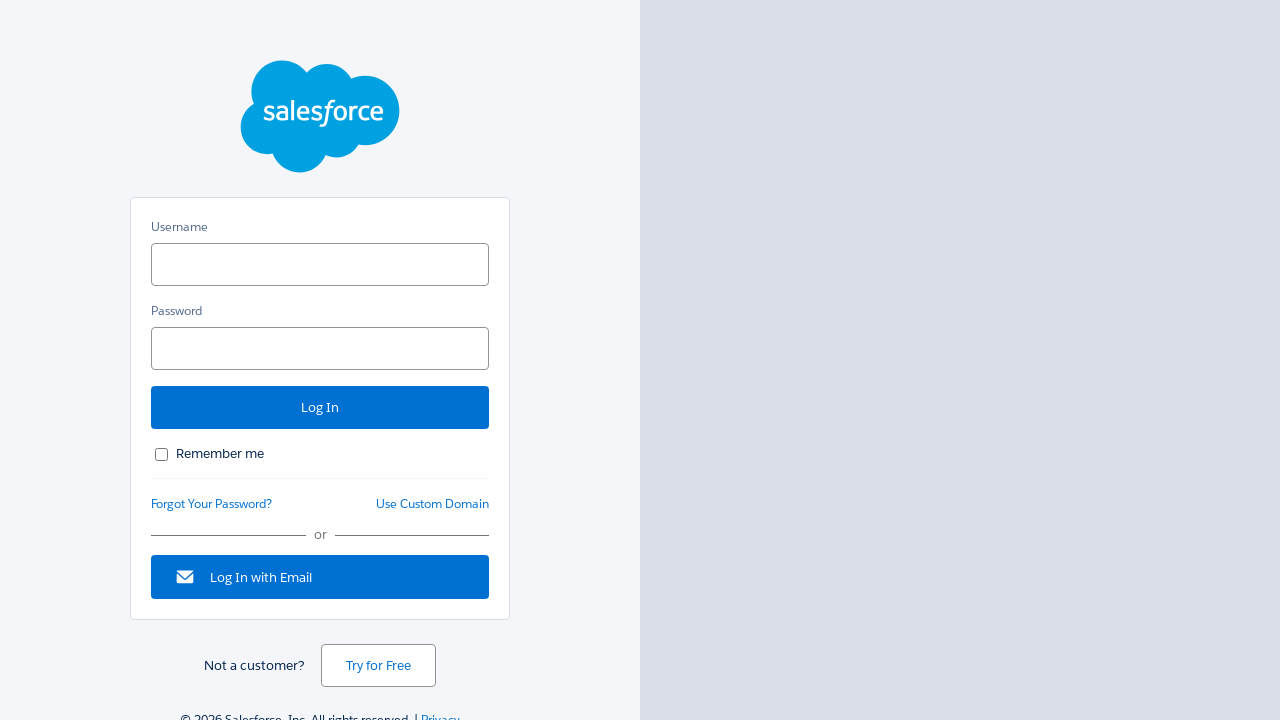

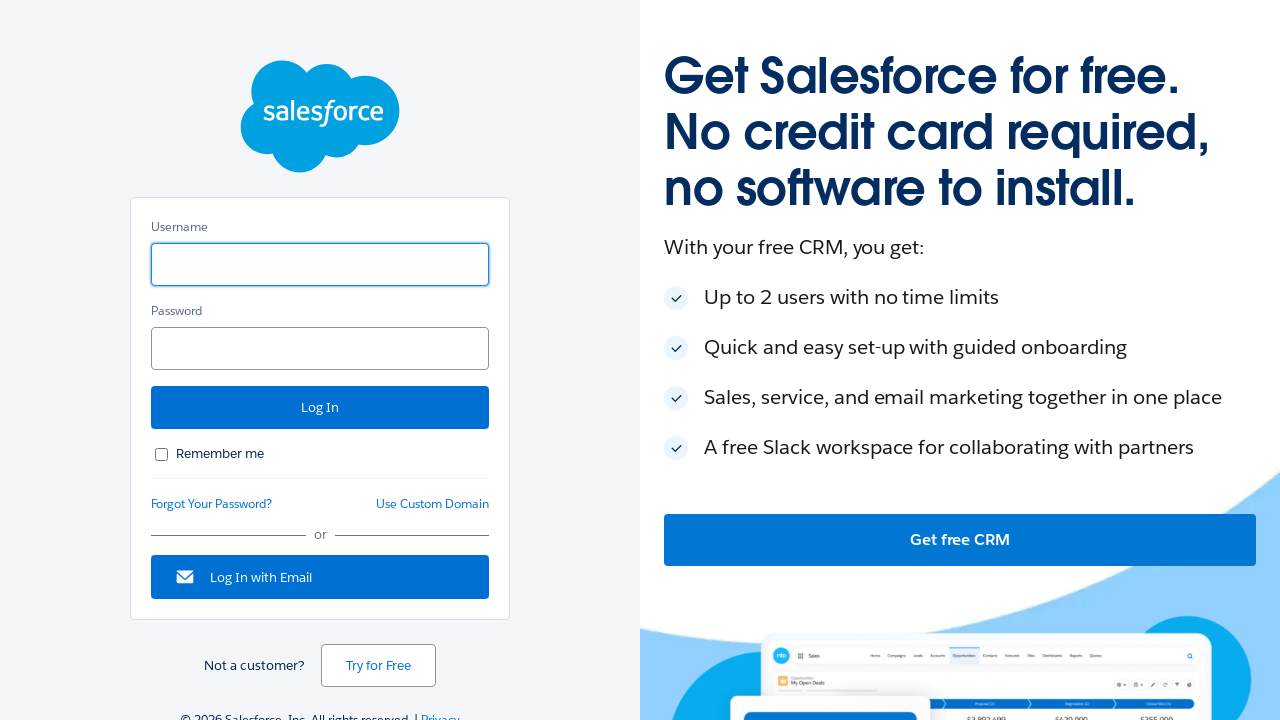